Tests drag-and-drop by offset functionality by dragging element A to a specific position

Starting URL: https://crossbrowsertesting.github.io/drag-and-drop

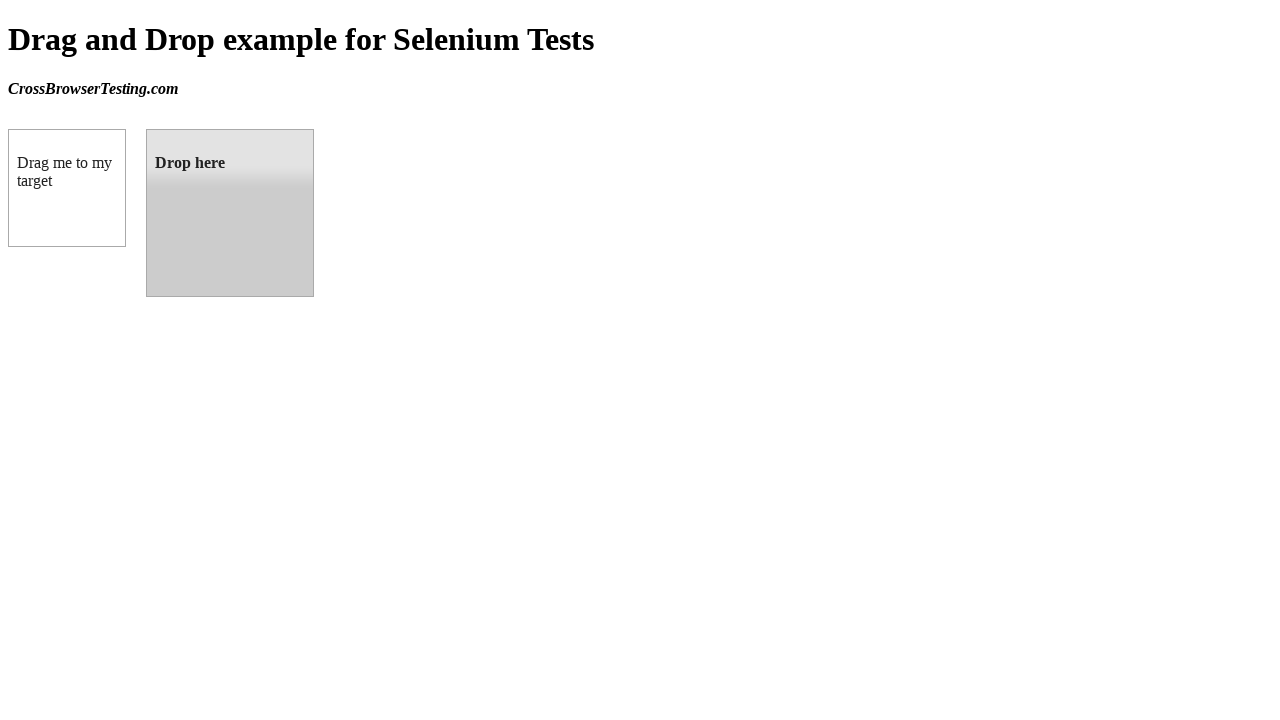

Waited for draggable element to load
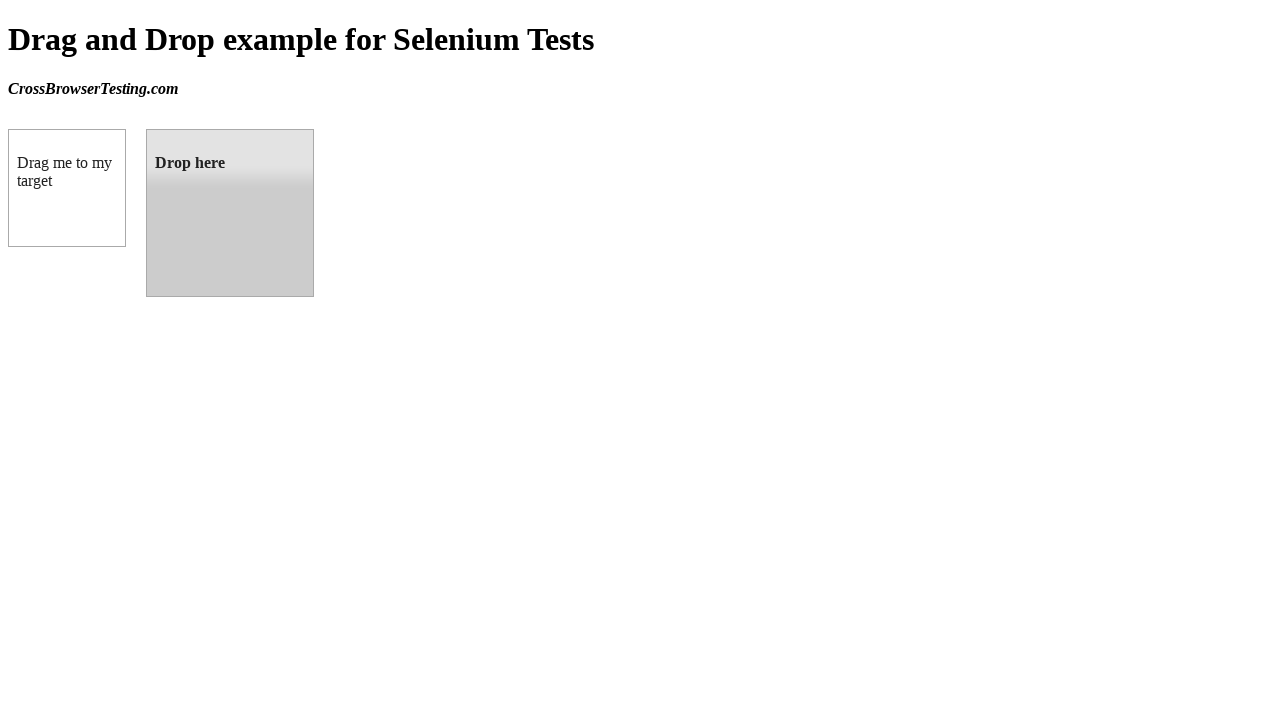

Located source element (box A)
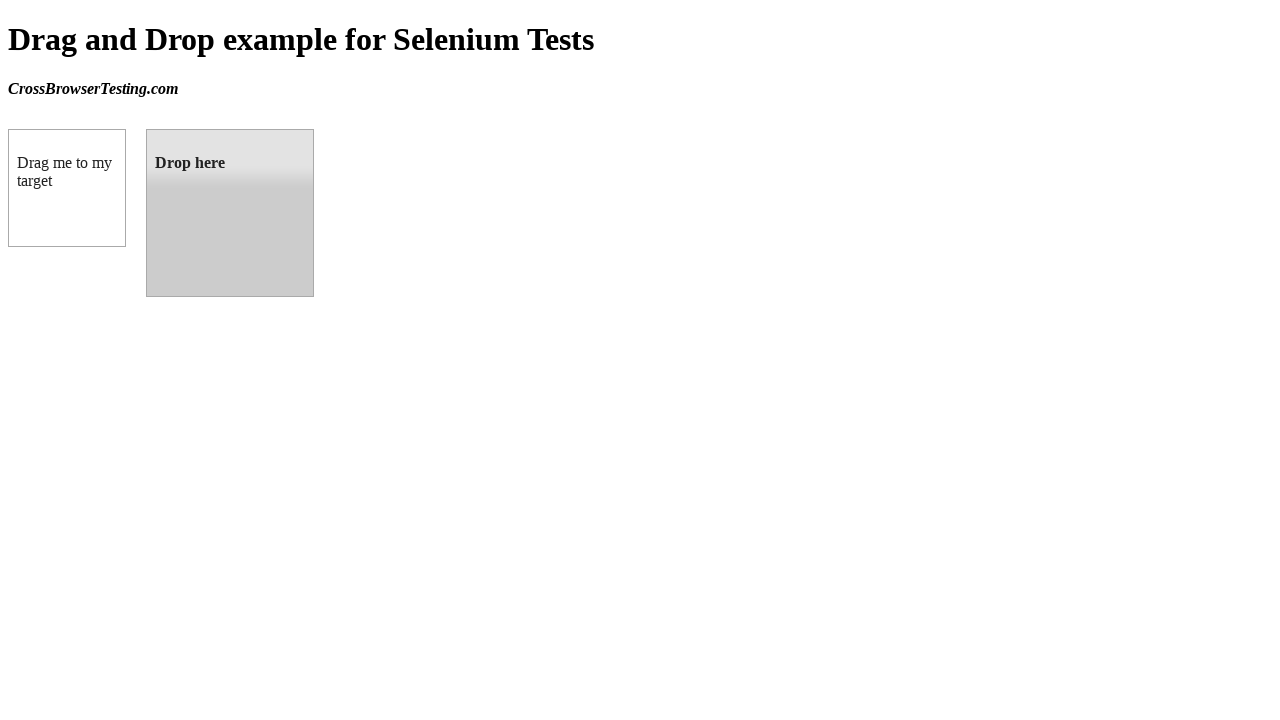

Located target element (droppable zone)
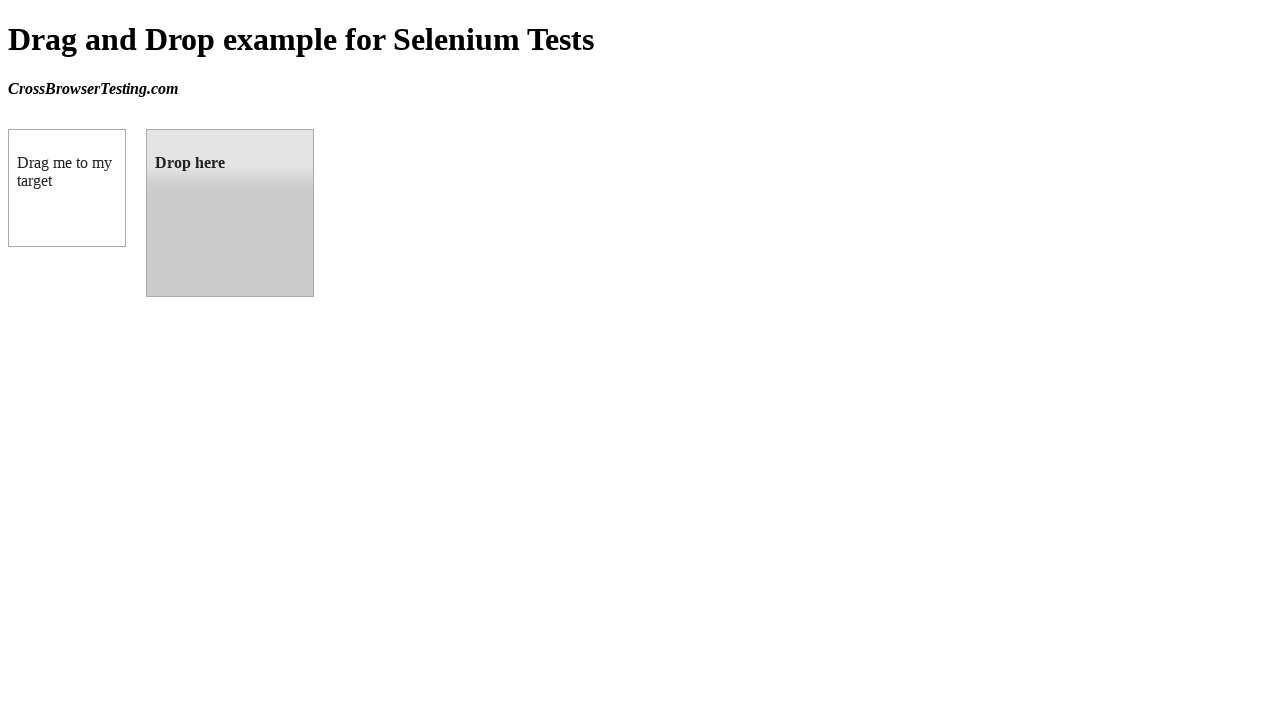

Retrieved target element bounding box
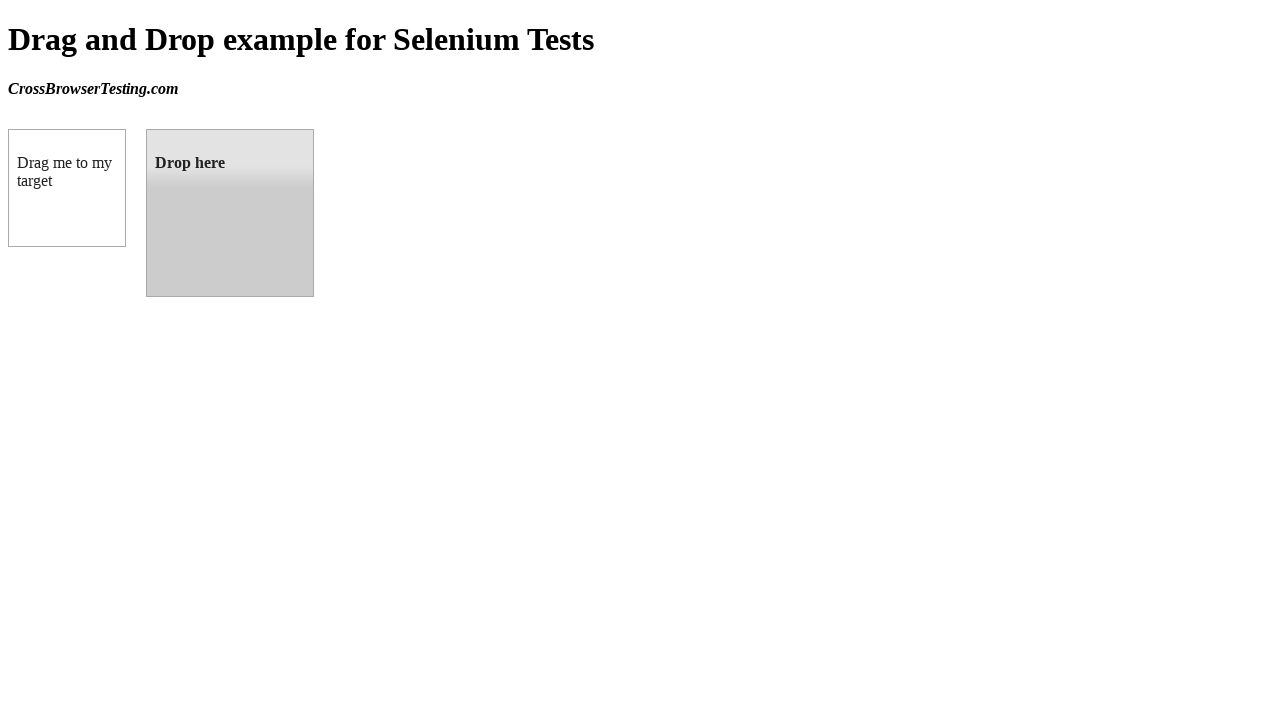

Dragged box A to droppable target element at (230, 213)
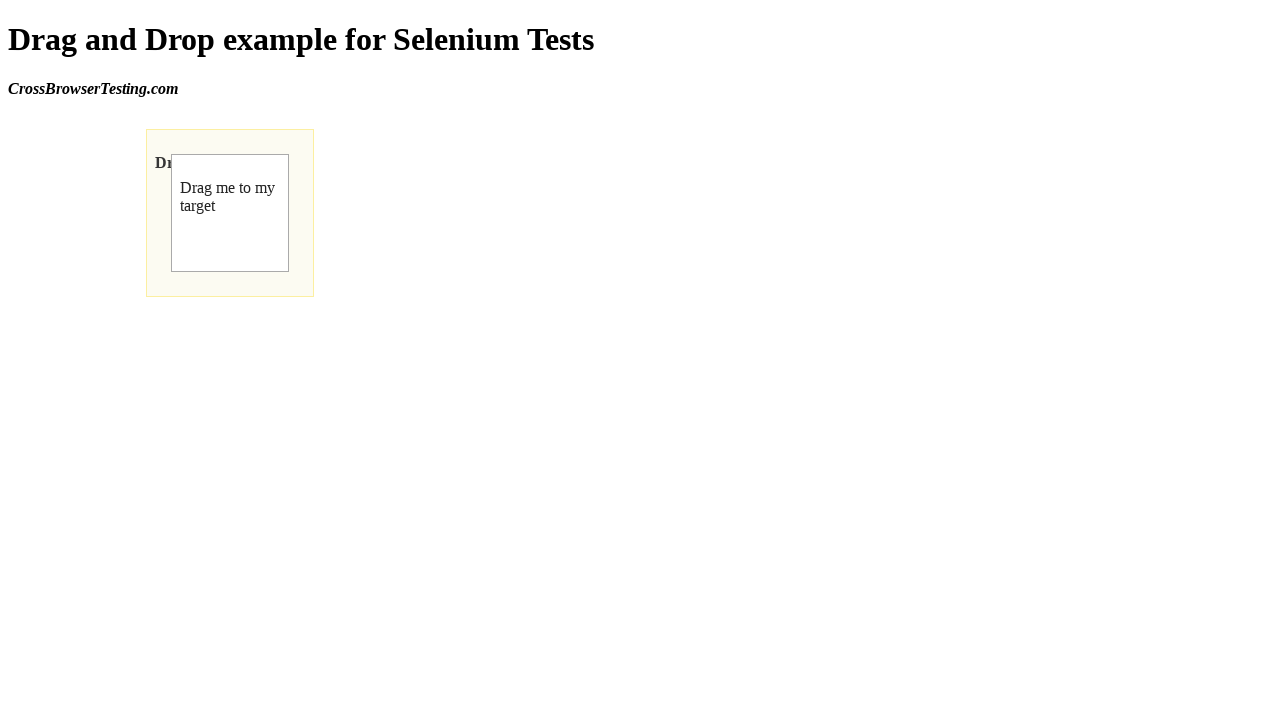

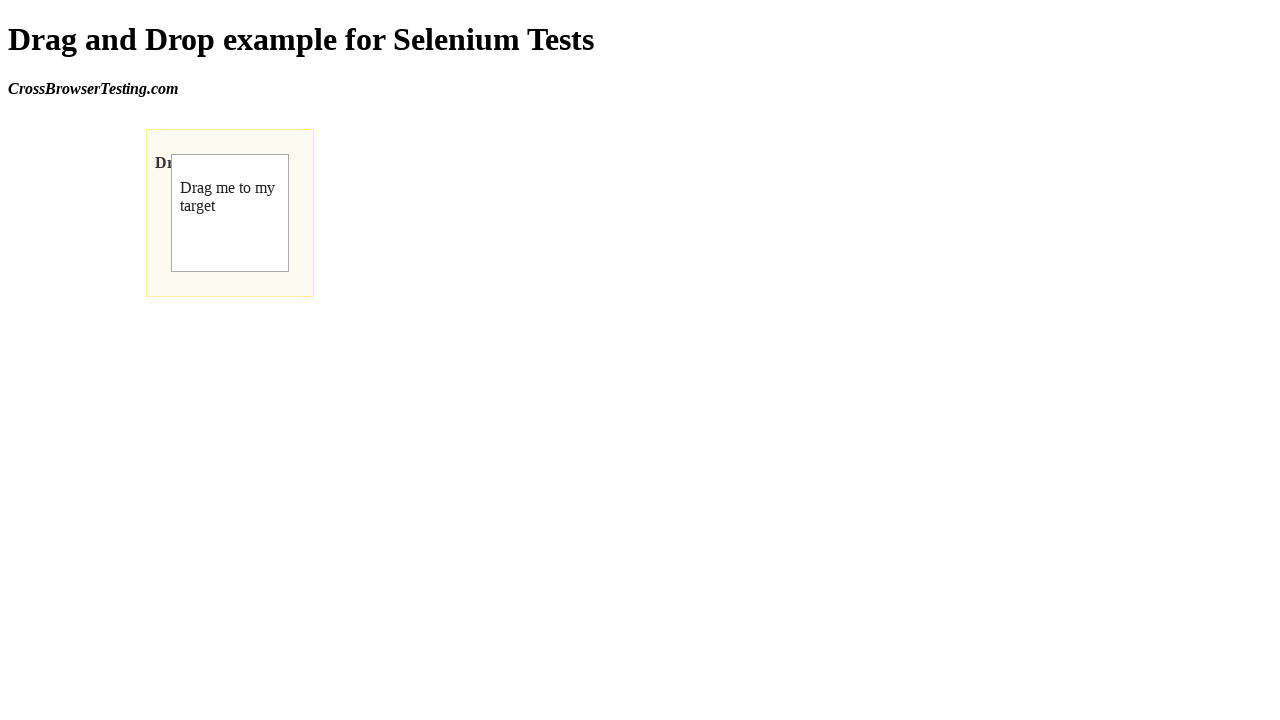